Tests clicking a blue primary button on the UI testing playground and accepting the resulting alert dialog

Starting URL: http://uitestingplayground.com/classattr

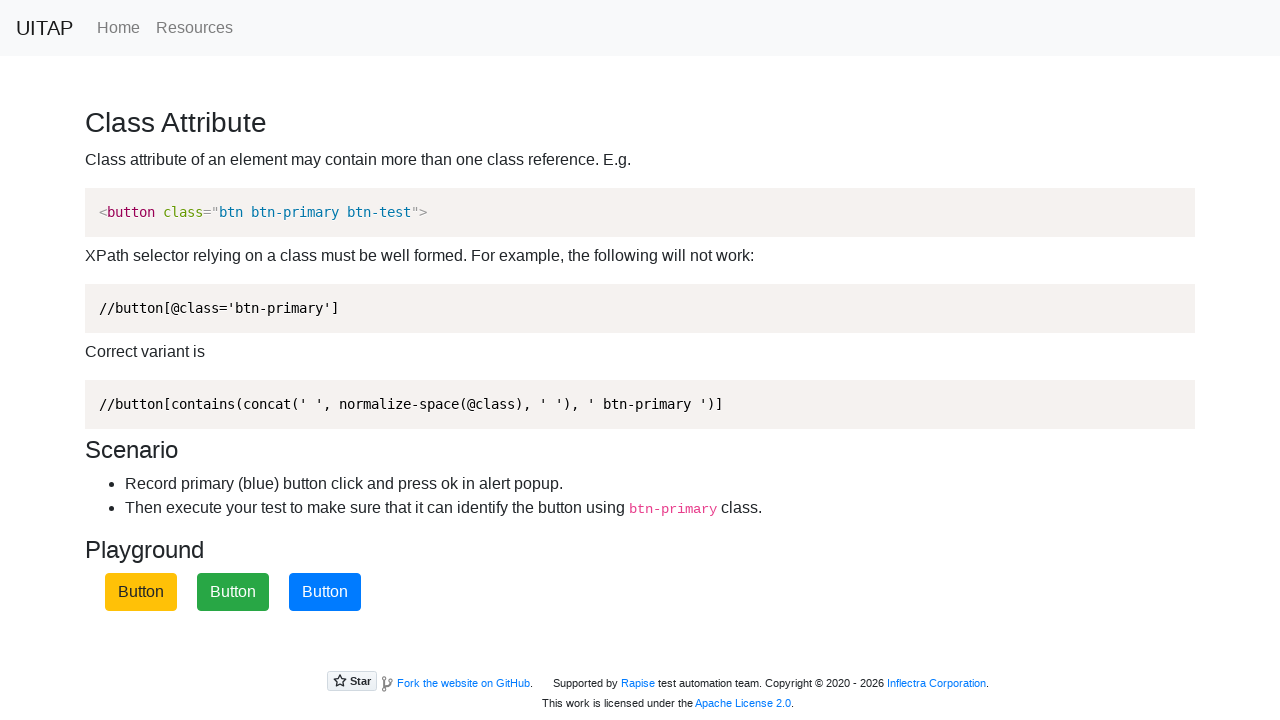

Navigated to UI testing playground classattr page
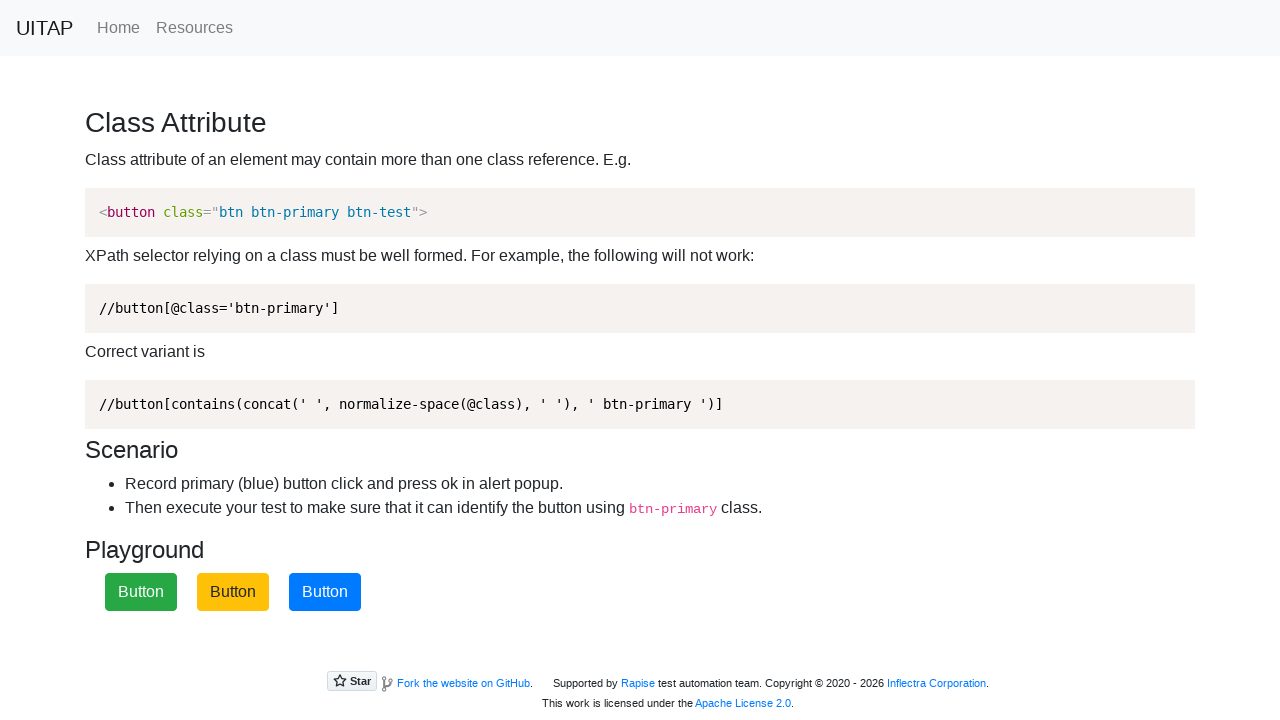

Clicked the blue primary button at (325, 592) on .btn.btn-primary
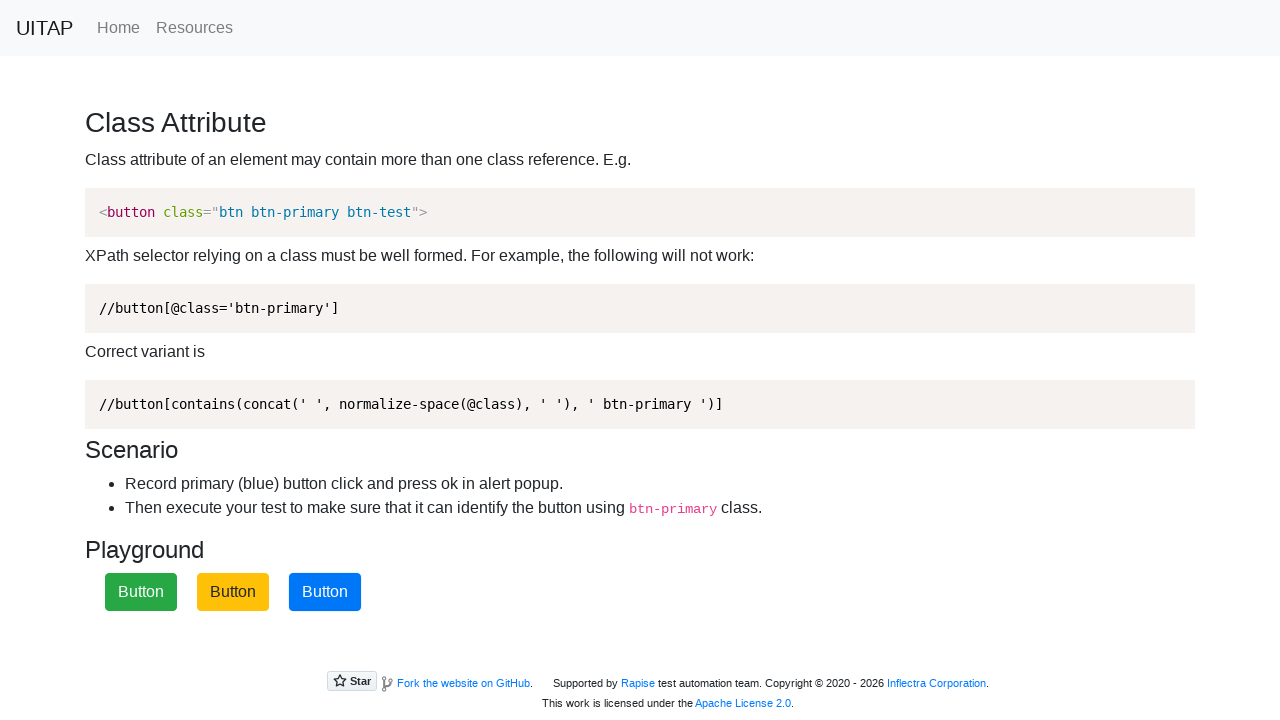

Set up dialog handler to accept alerts
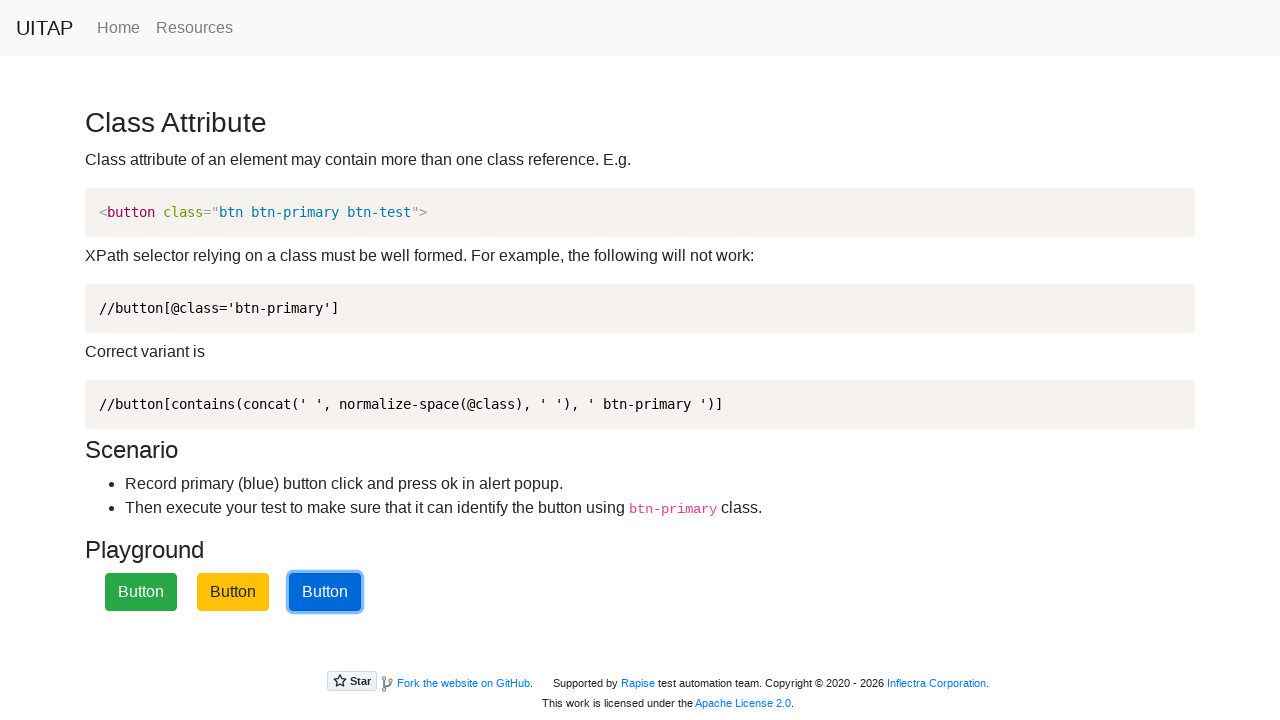

Clicked the blue primary button again, triggering alert at (325, 592) on .btn.btn-primary
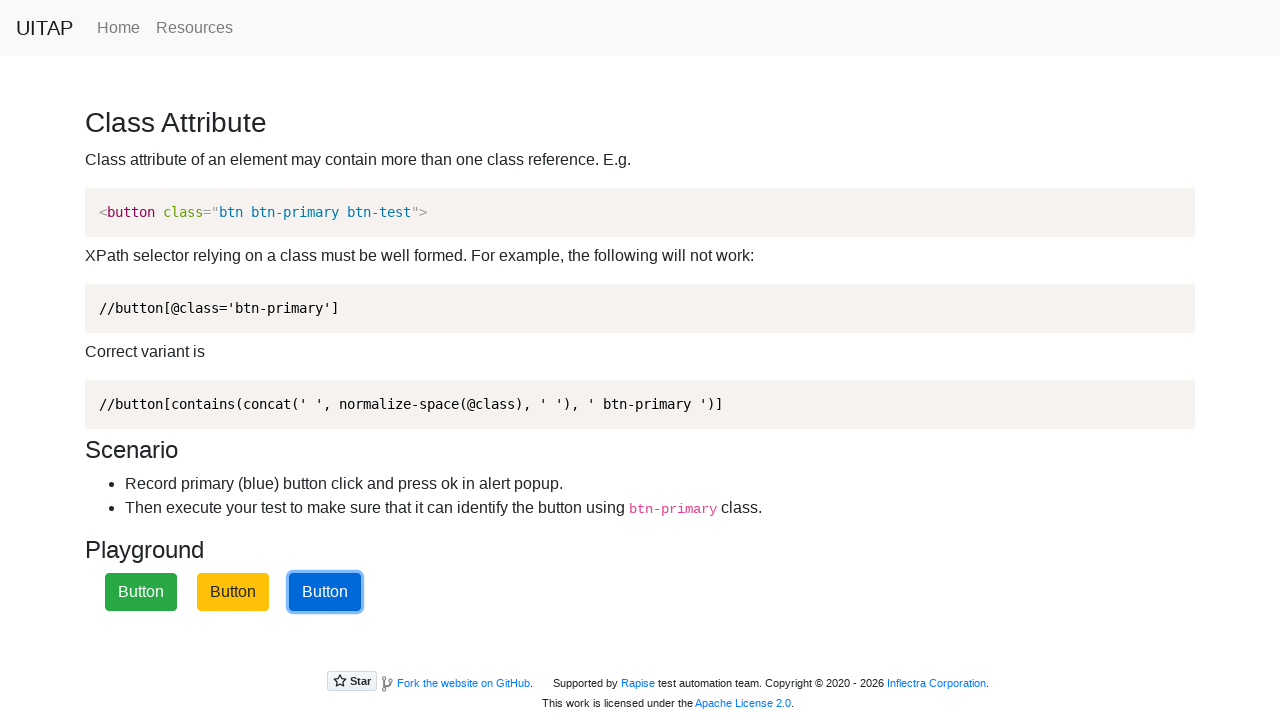

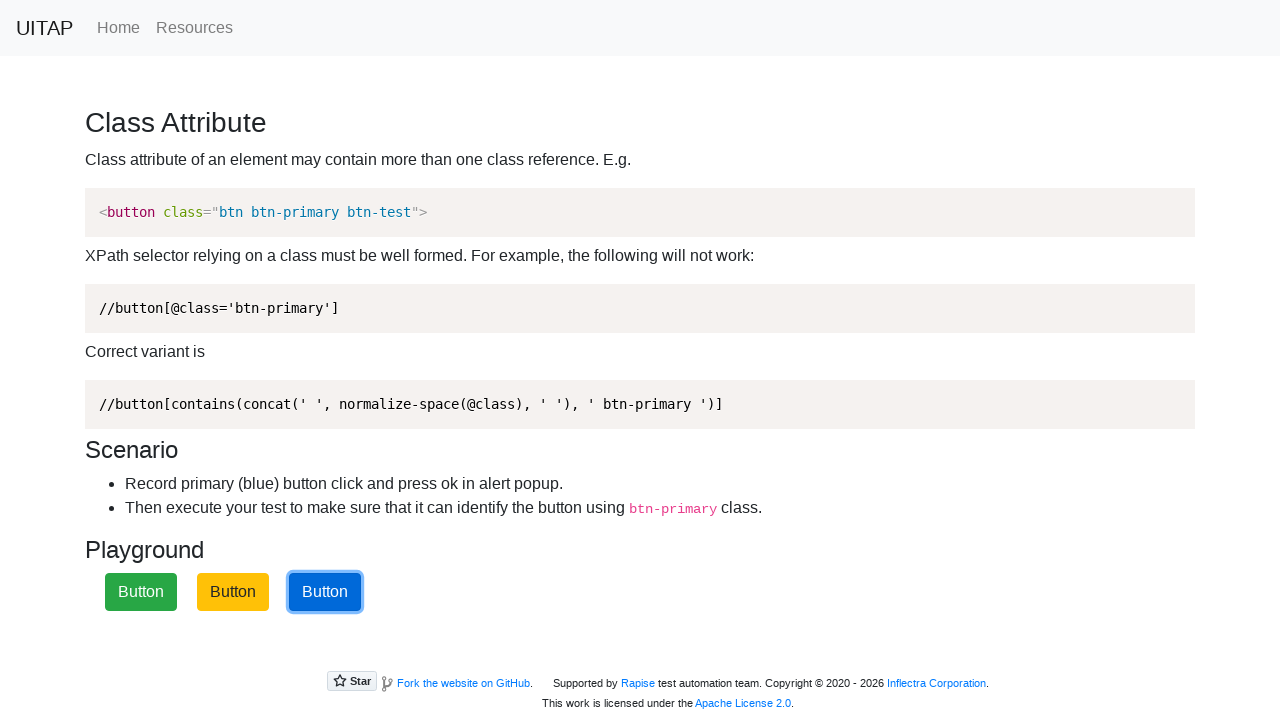